Tests the Due Date Calculator by entering year 1995 and submitting to verify result section appears.

Starting URL: https://www.calculator.net/

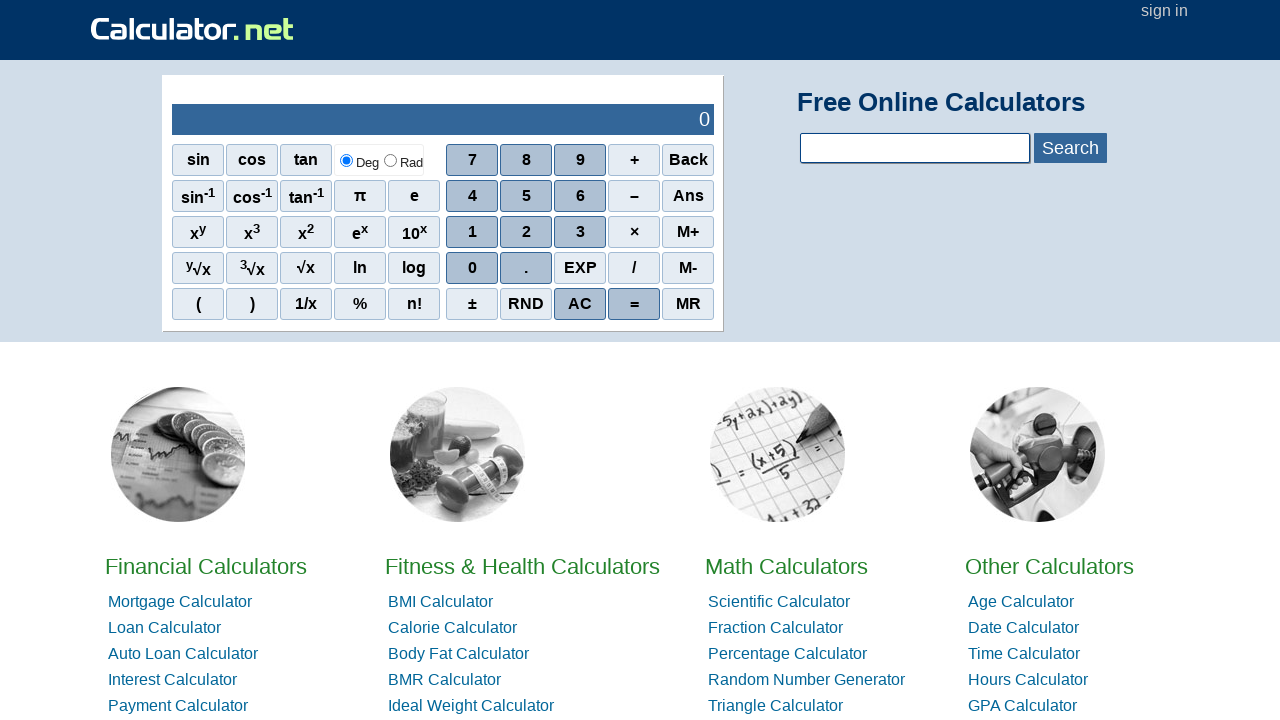

Clicked on Due Date Calculator link at (460, 360) on a:text('Due Date Calculator')
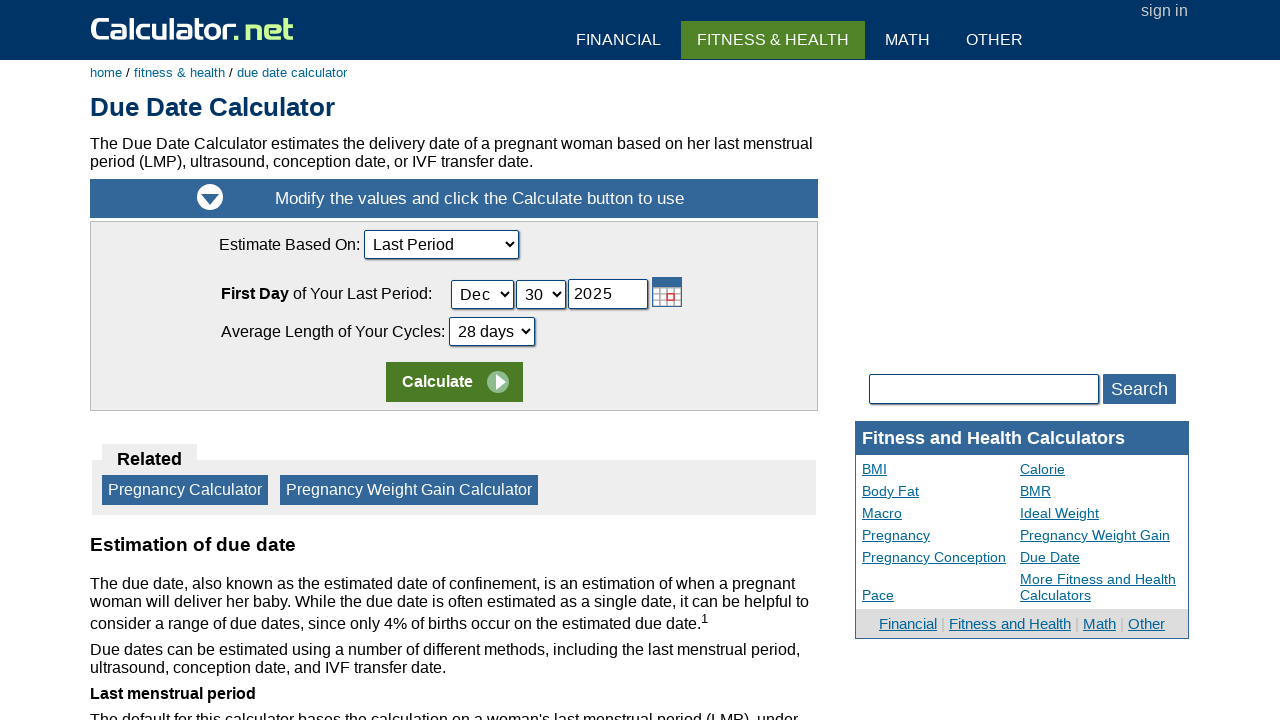

Clicked on month dropdown at (482, 294) on #cLastPeriodDay_Month_ID
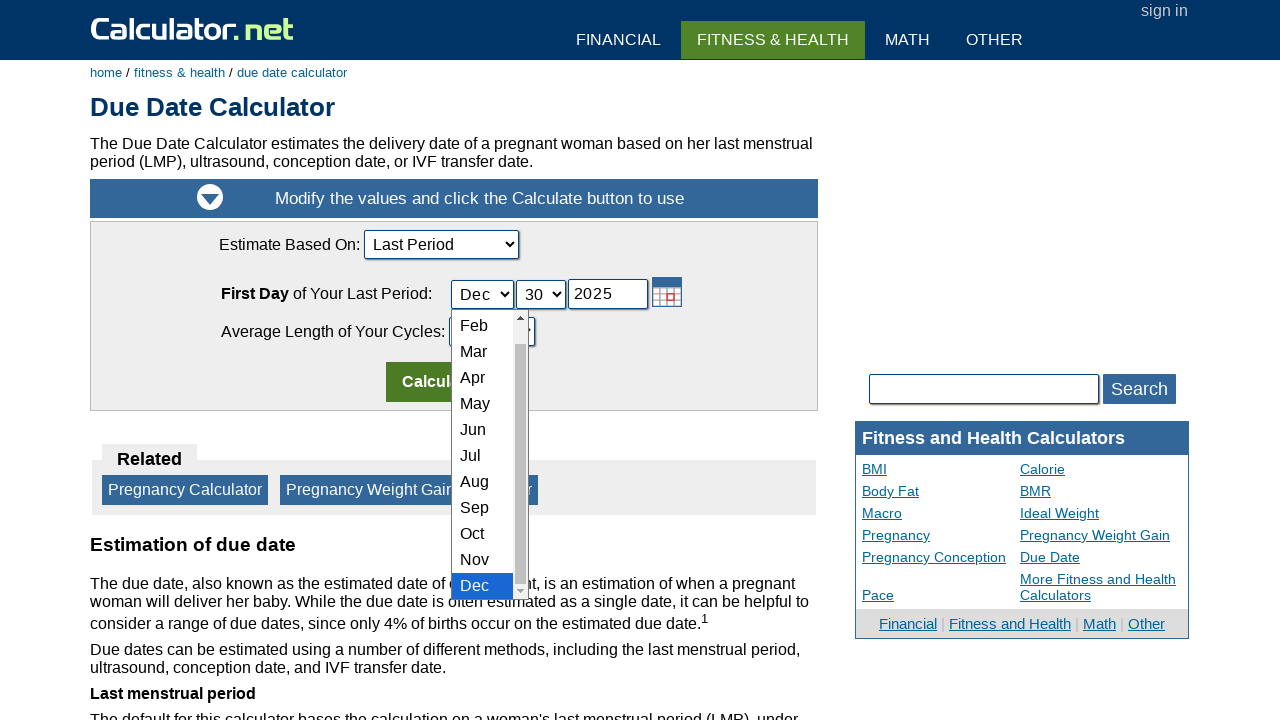

Clicked on day dropdown at (540, 294) on #cLastPeriodDay_Day_ID
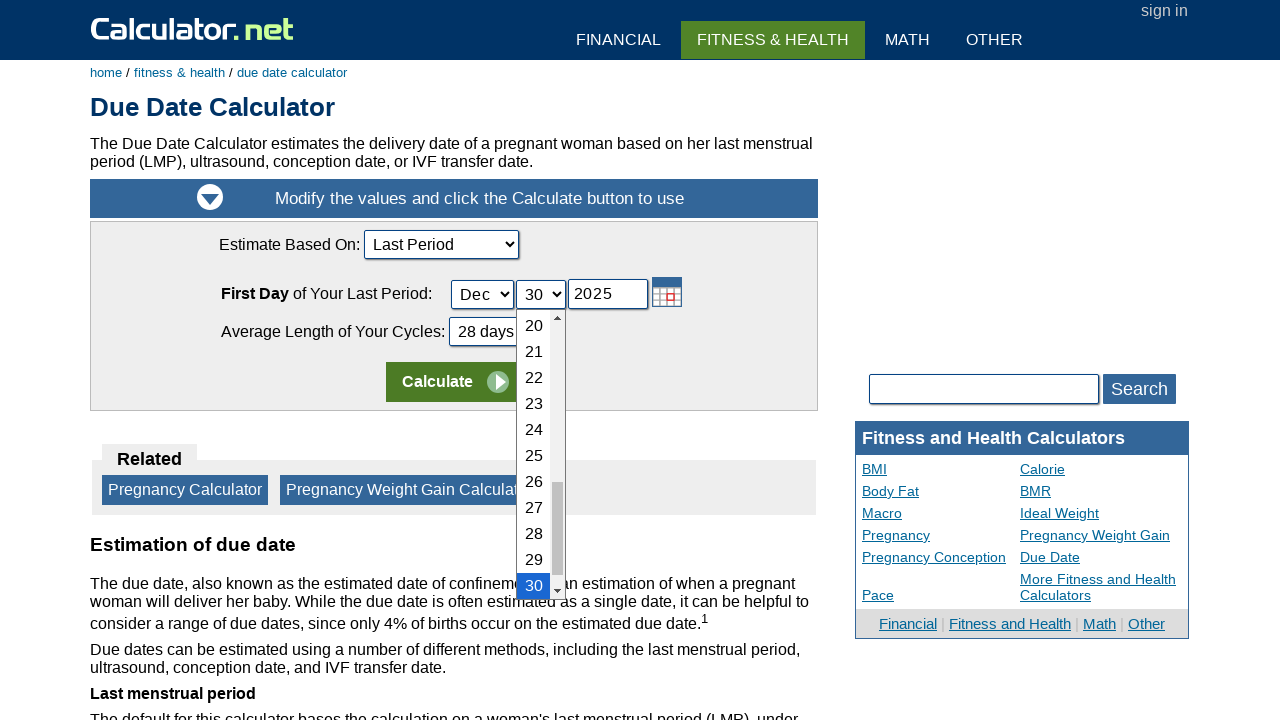

Clicked on year input field at (608, 294) on #cLastPeriodDay_Year_ID
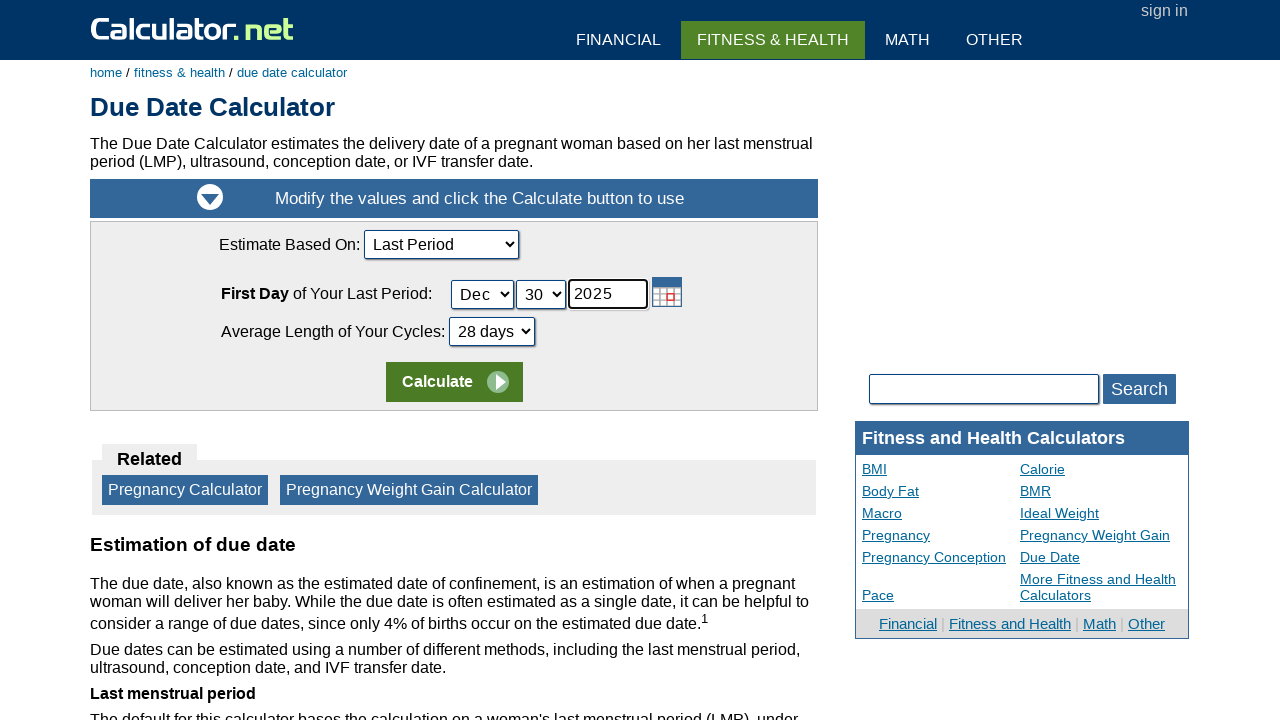

Entered year 1995 on #cLastPeriodDay_Year_ID
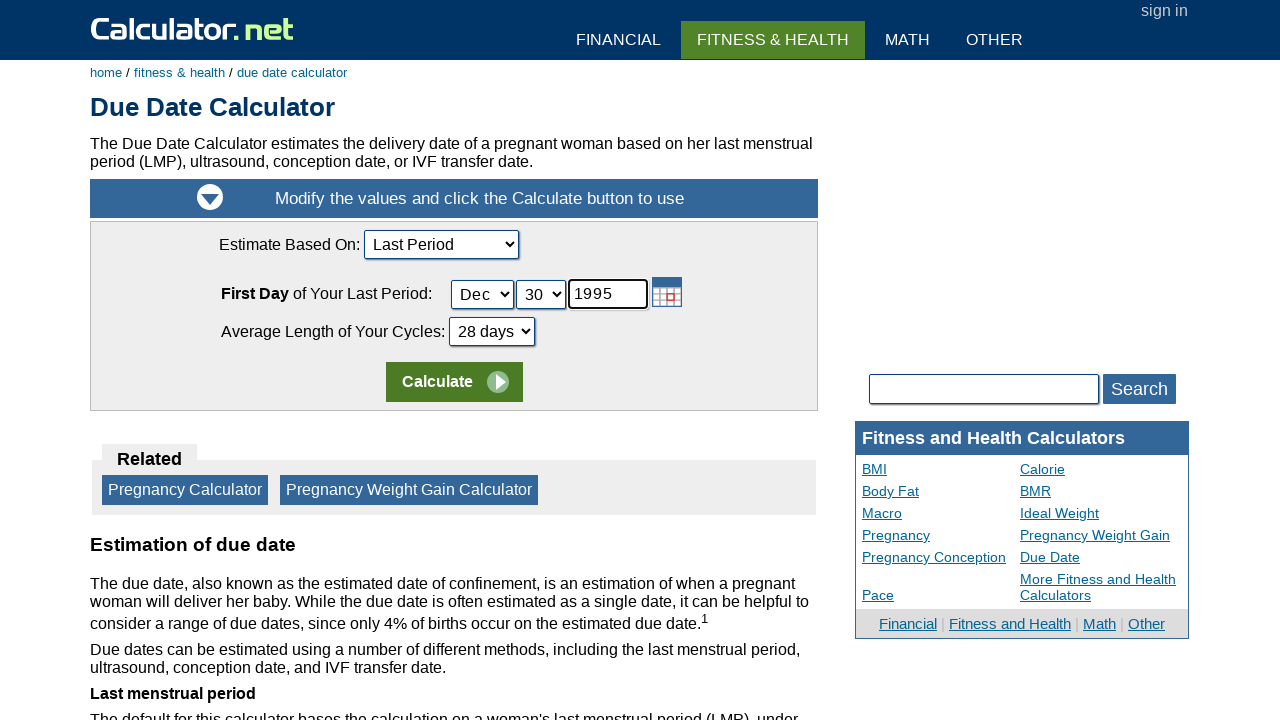

Clicked calculate button at (454, 382) on td:nth-child(1) > input:nth-child(2)
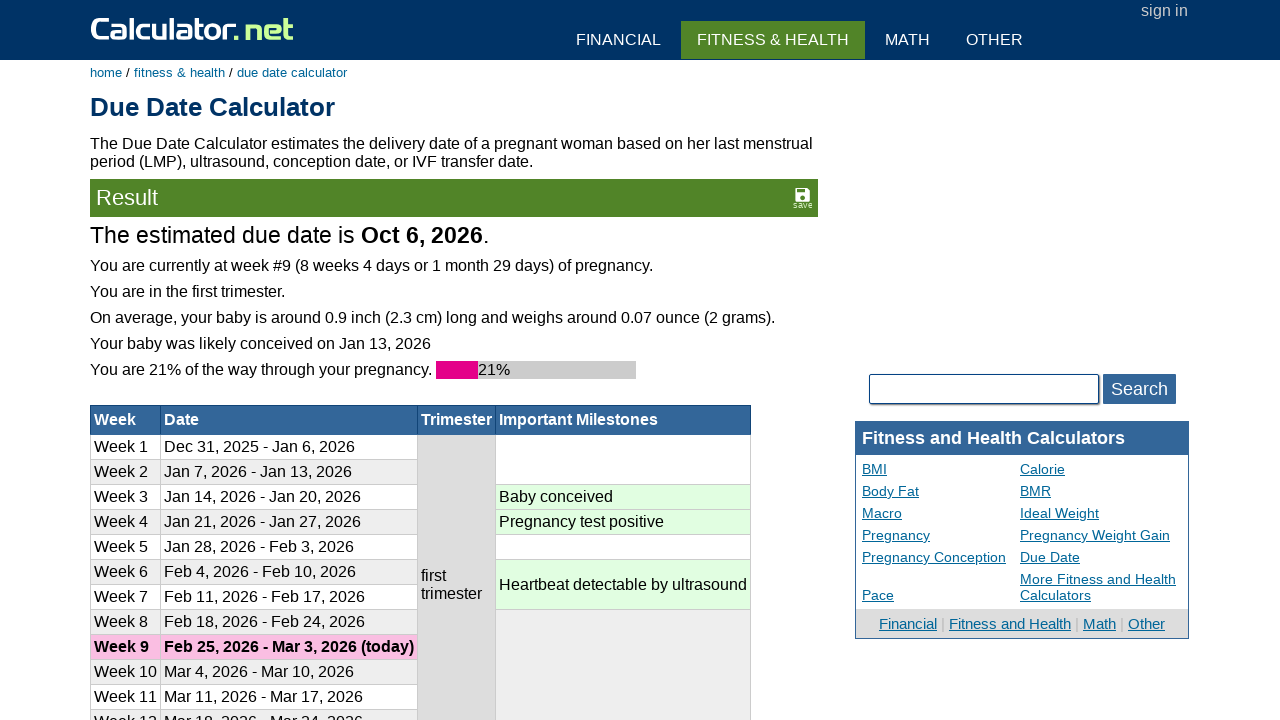

Result section appeared - due date calculation completed
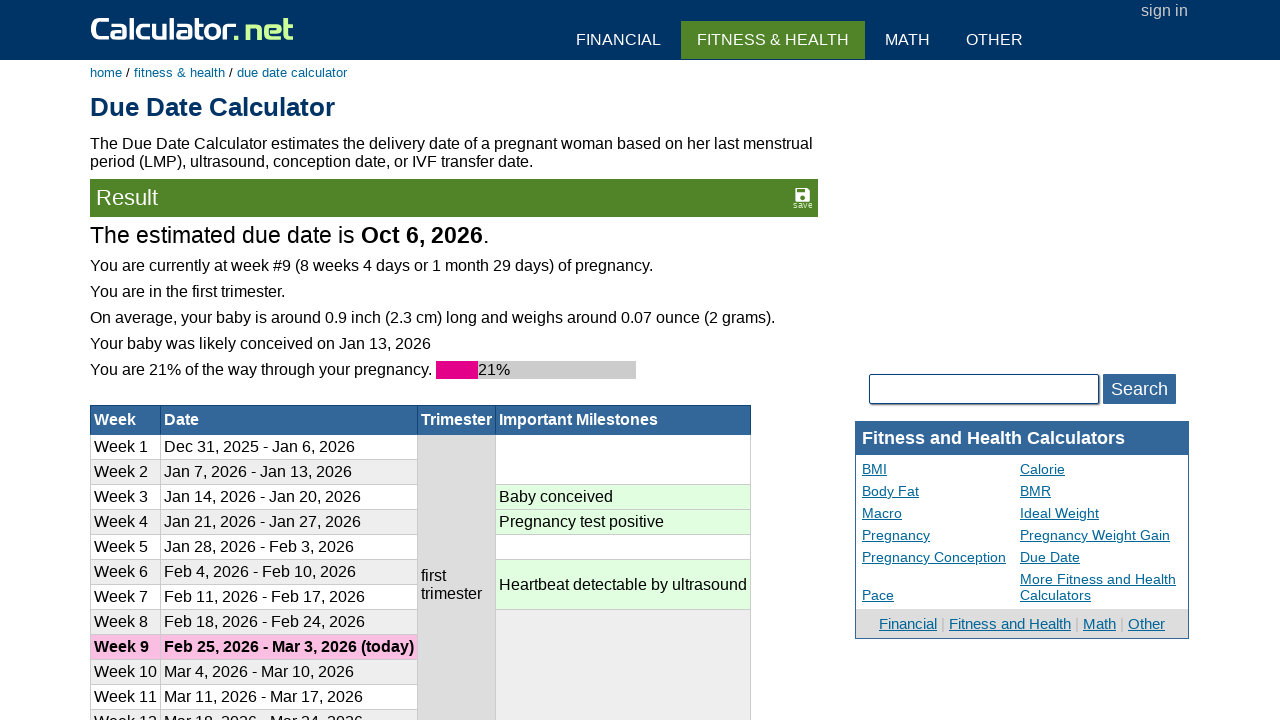

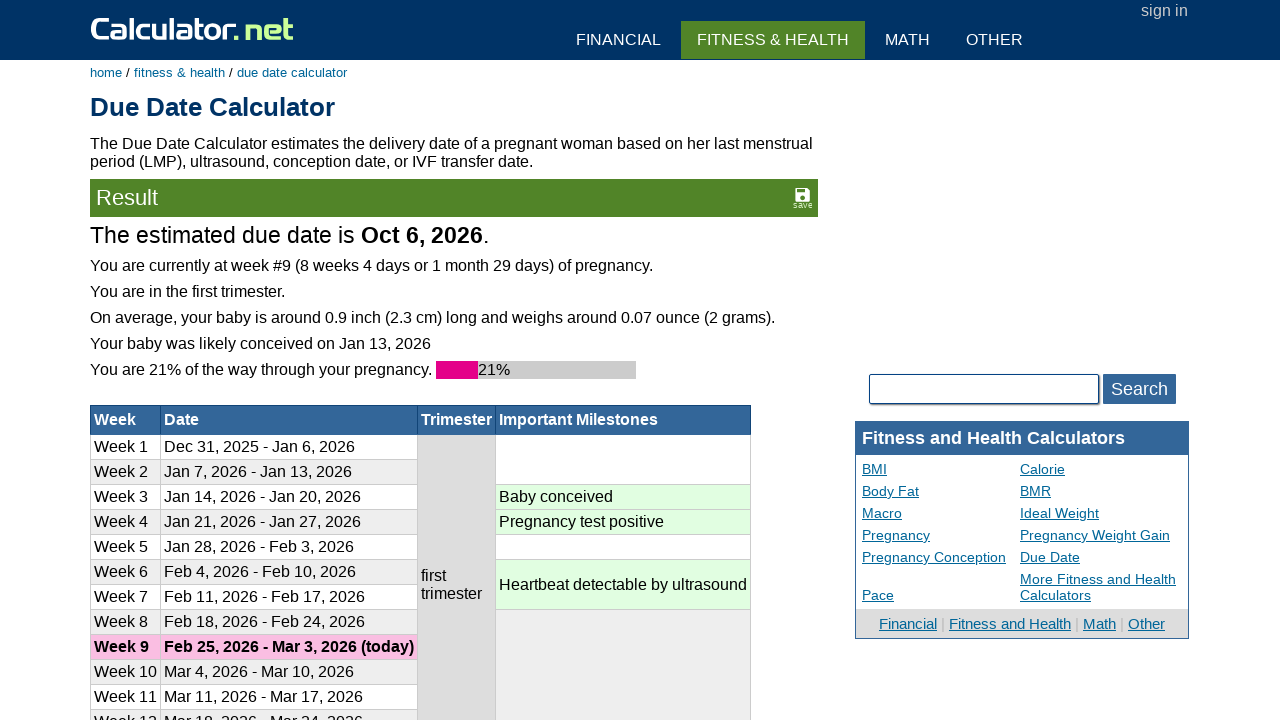